Tests newsletter subscription functionality by entering email and subscribing

Starting URL: https://automationexercise.com

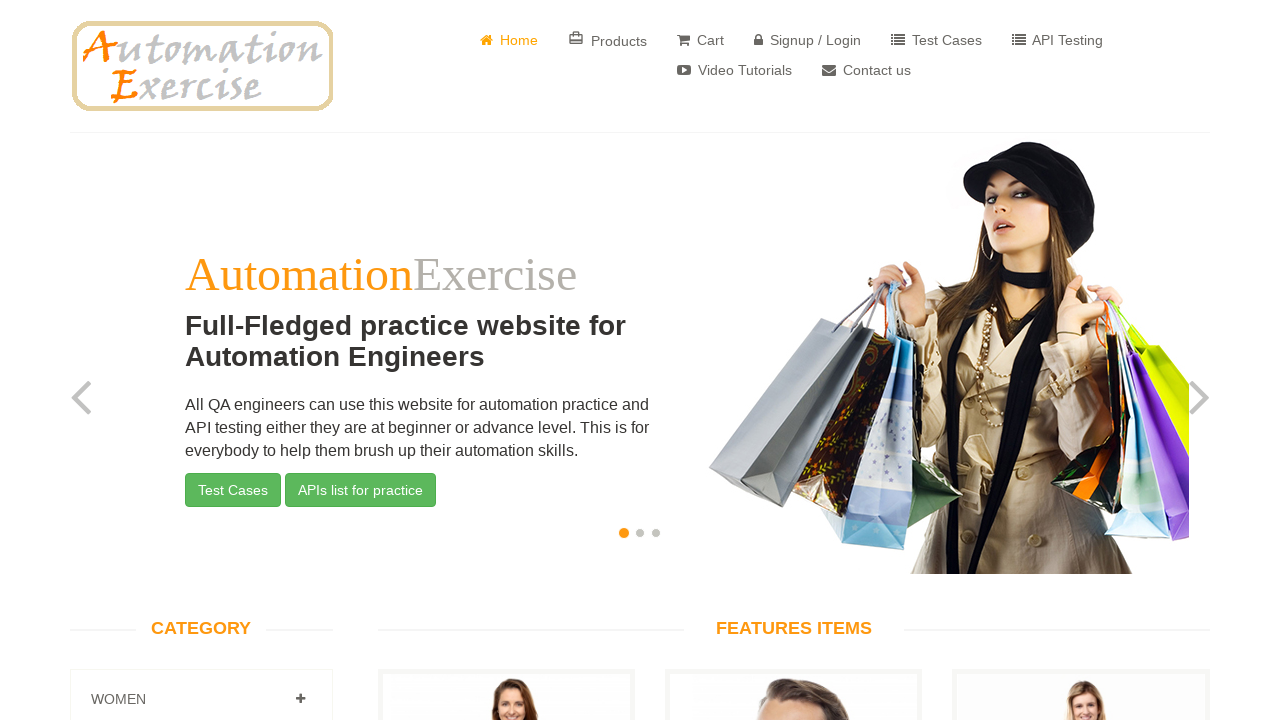

Scrolled to bottom of page to access subscription section
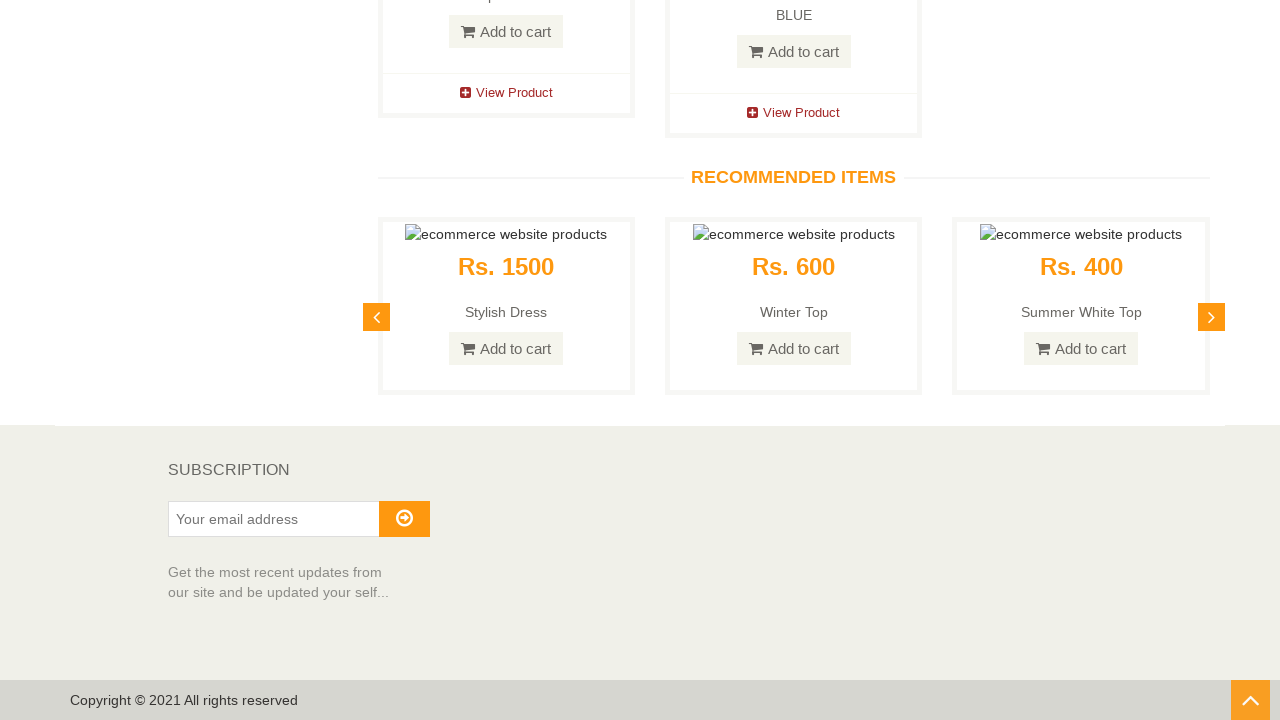

Entered email address 'subscriber789@example.com' in subscription field on #susbscribe_email
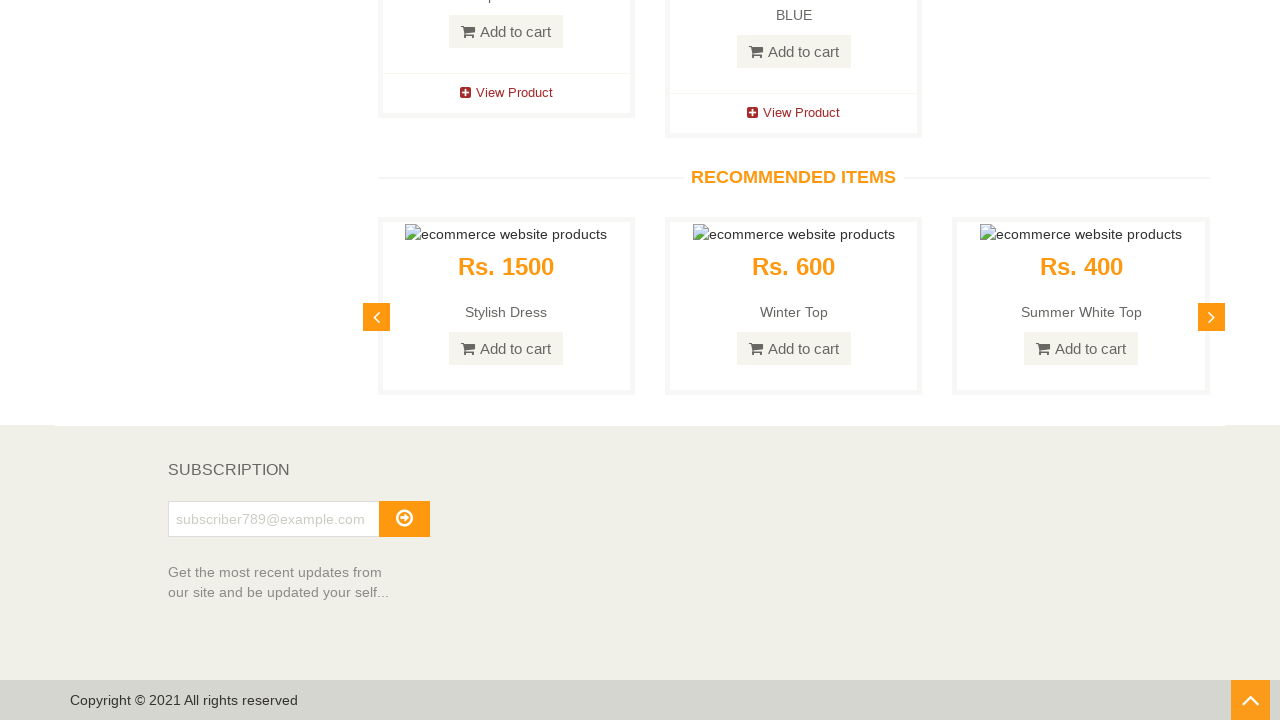

Clicked subscribe button at (404, 519) on #subscribe
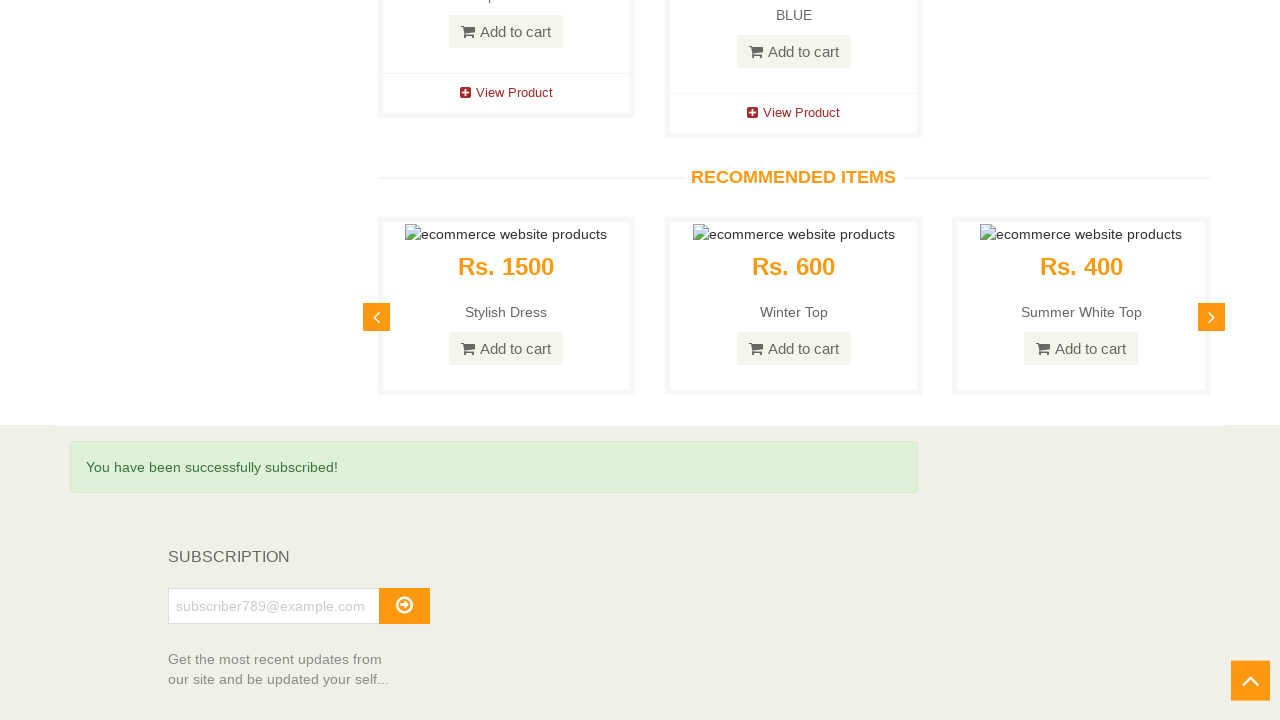

Success message appeared confirming subscription
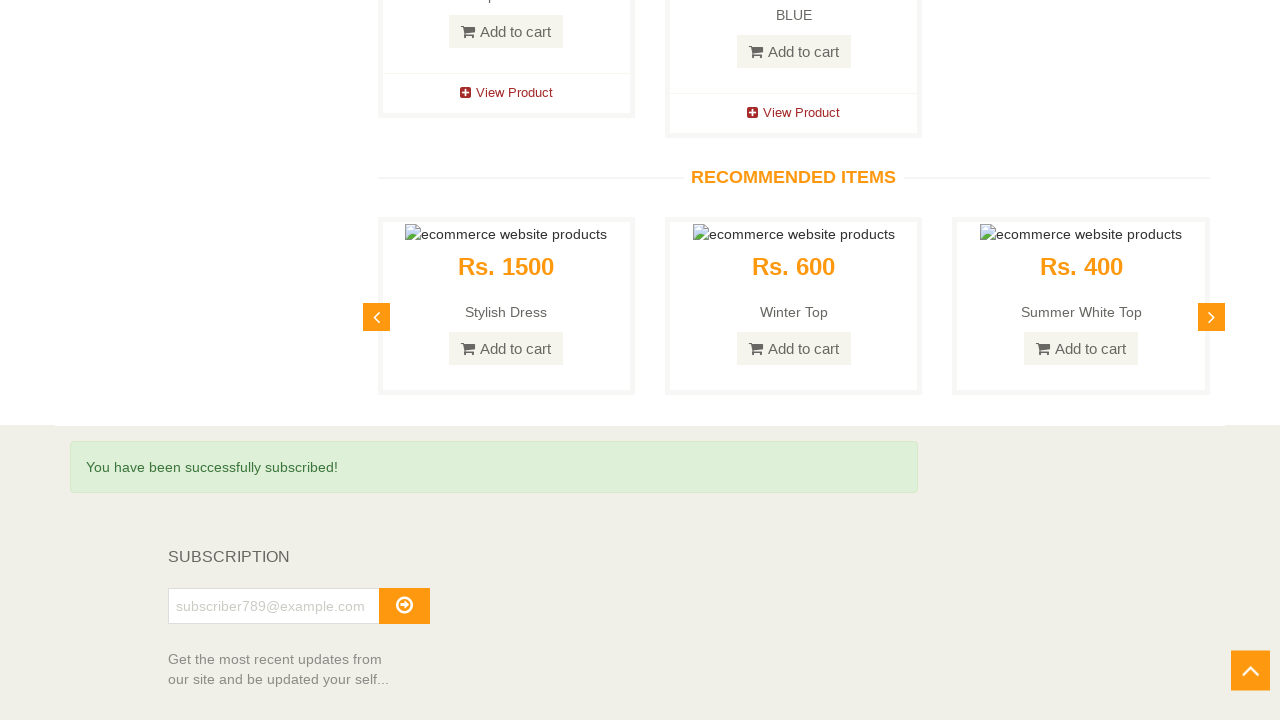

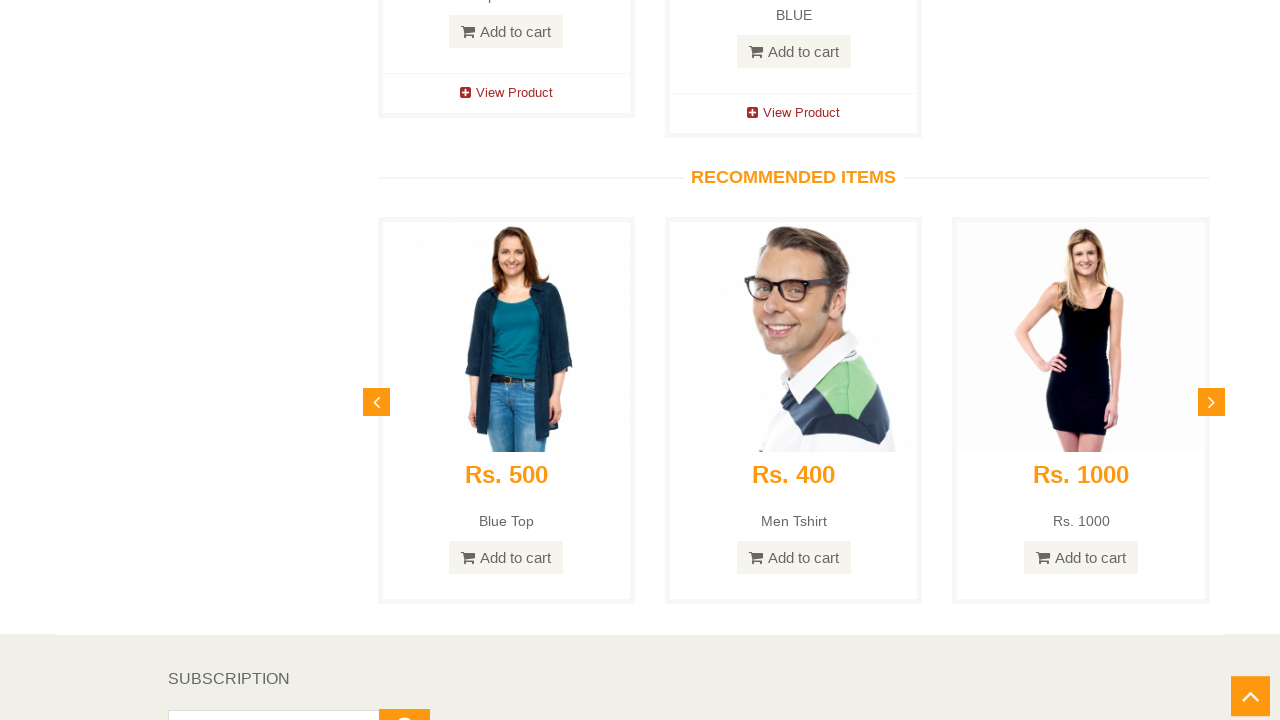